Tests file upload functionality by selecting a file using the file input and clicking the submit button to upload it

Starting URL: https://the-internet.herokuapp.com/upload

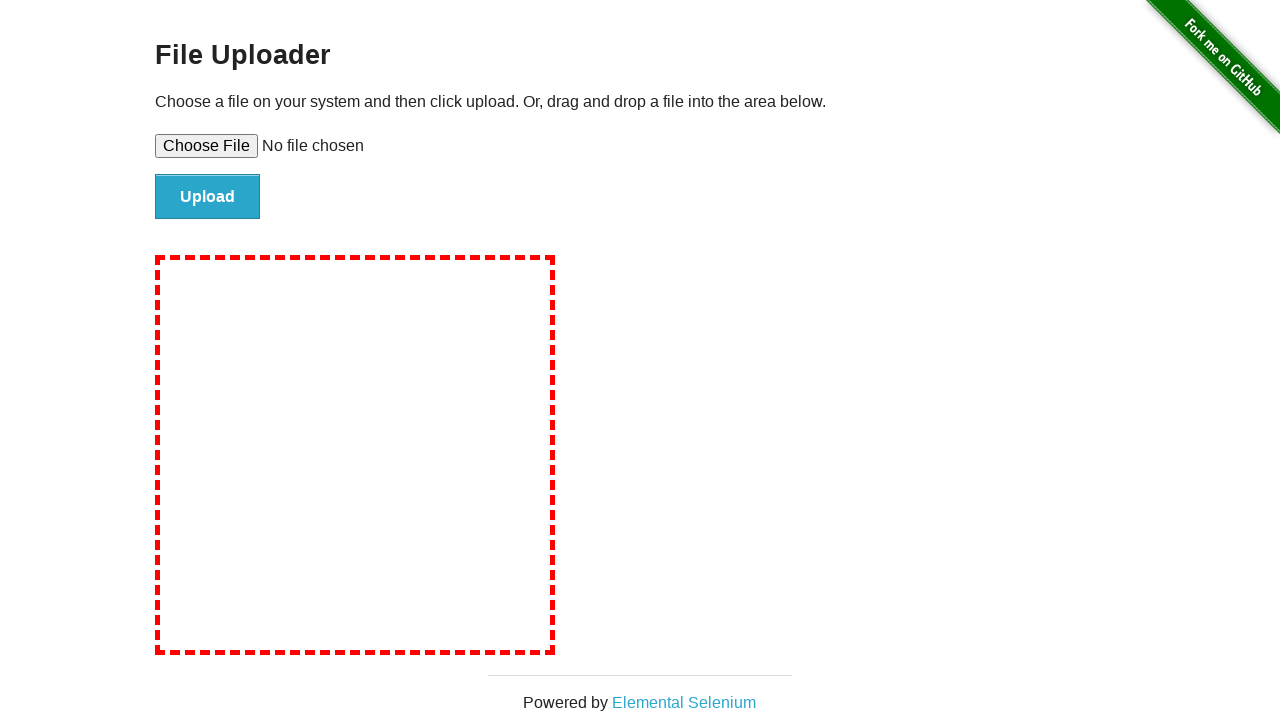

Selected test file for upload using file input element
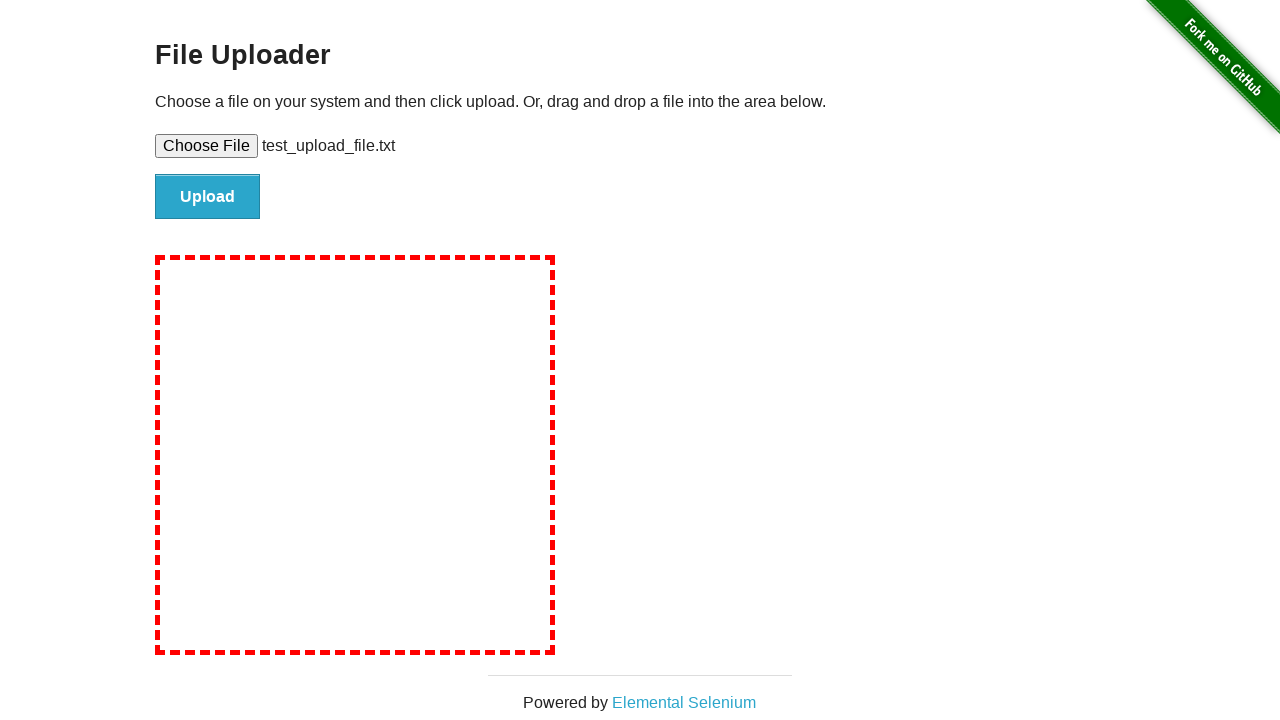

Clicked submit button to upload the file at (208, 197) on #file-submit
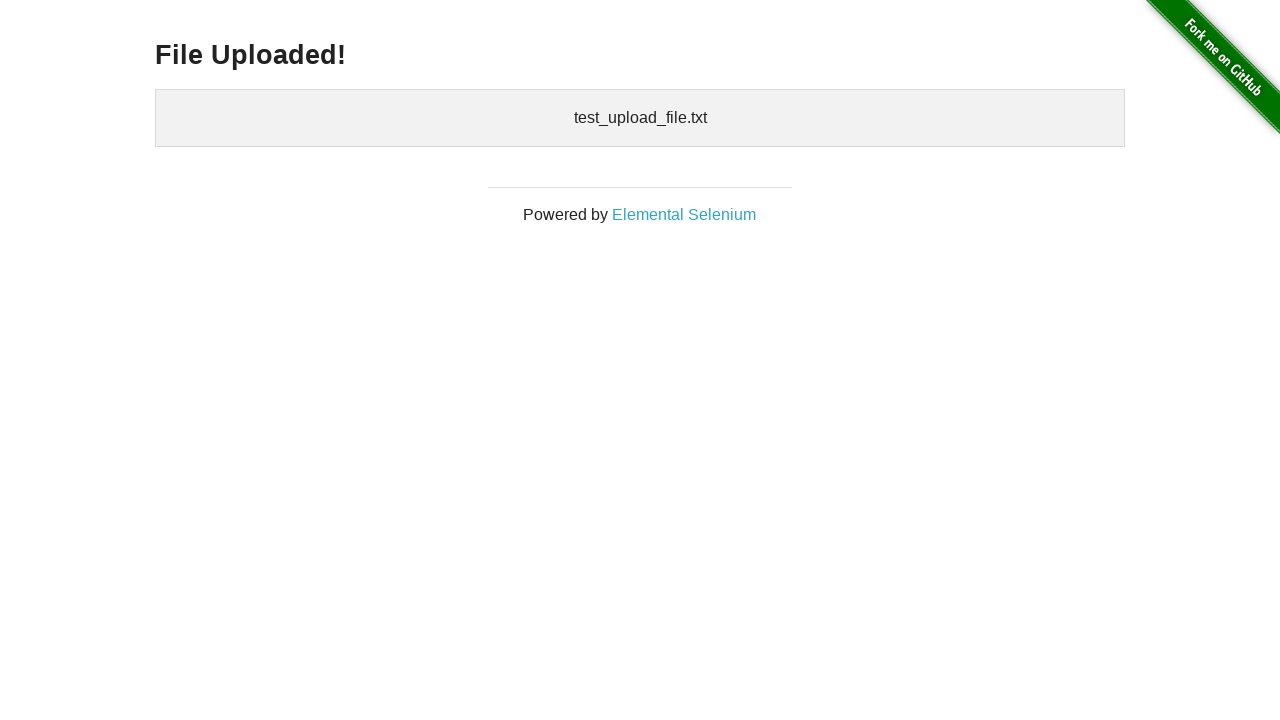

Upload confirmation page loaded with success message
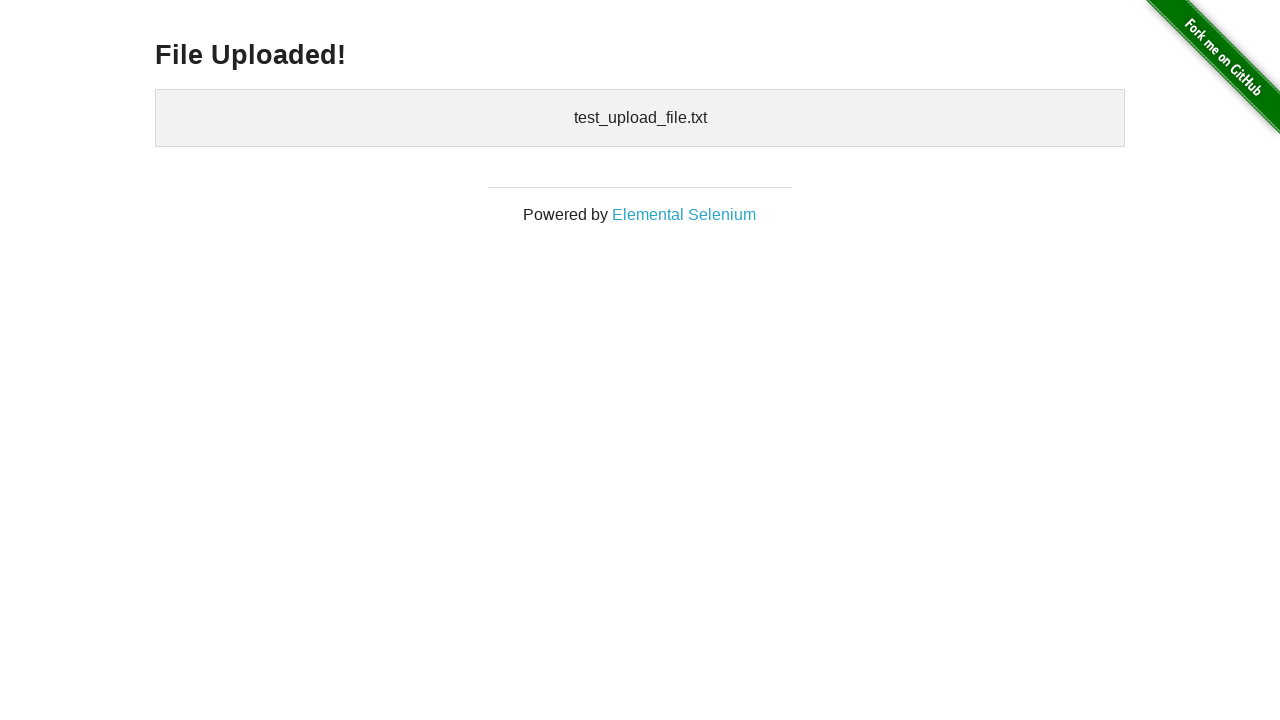

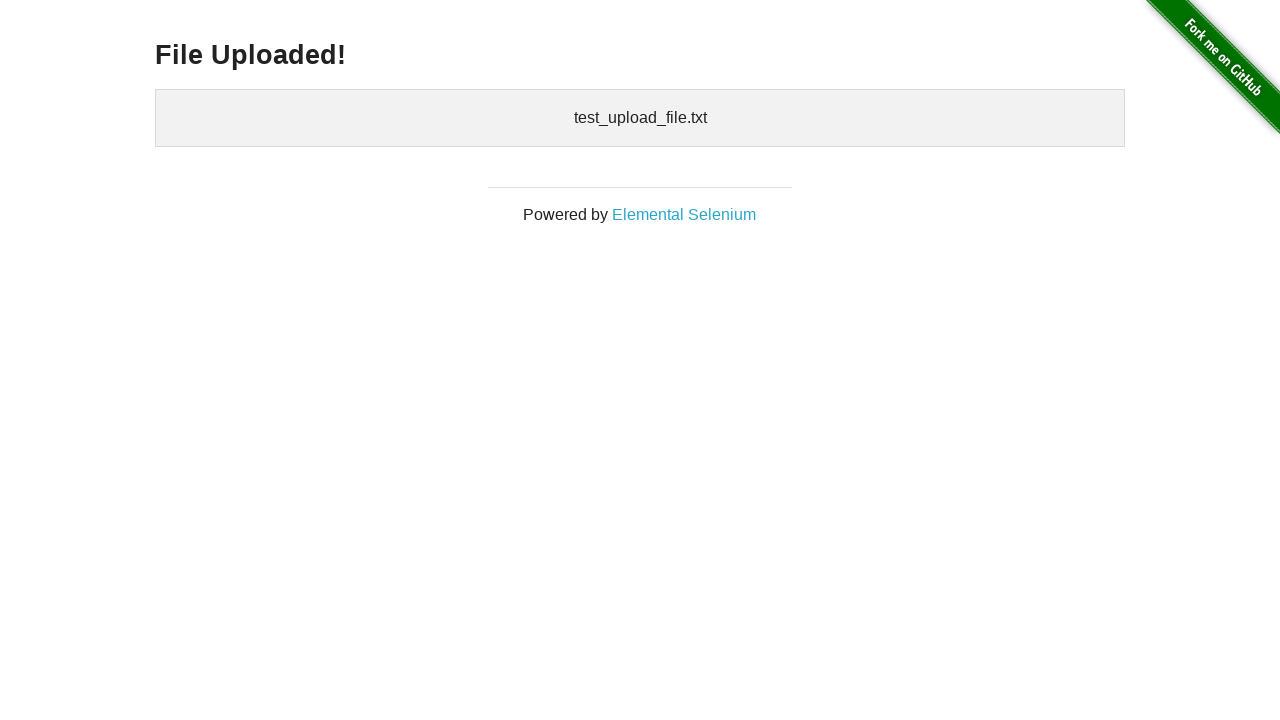